Tests simple JavaScript alert handling by entering a name, clicking the alert button, and accepting the alert dialog

Starting URL: https://rahulshettyacademy.com/AutomationPractice/

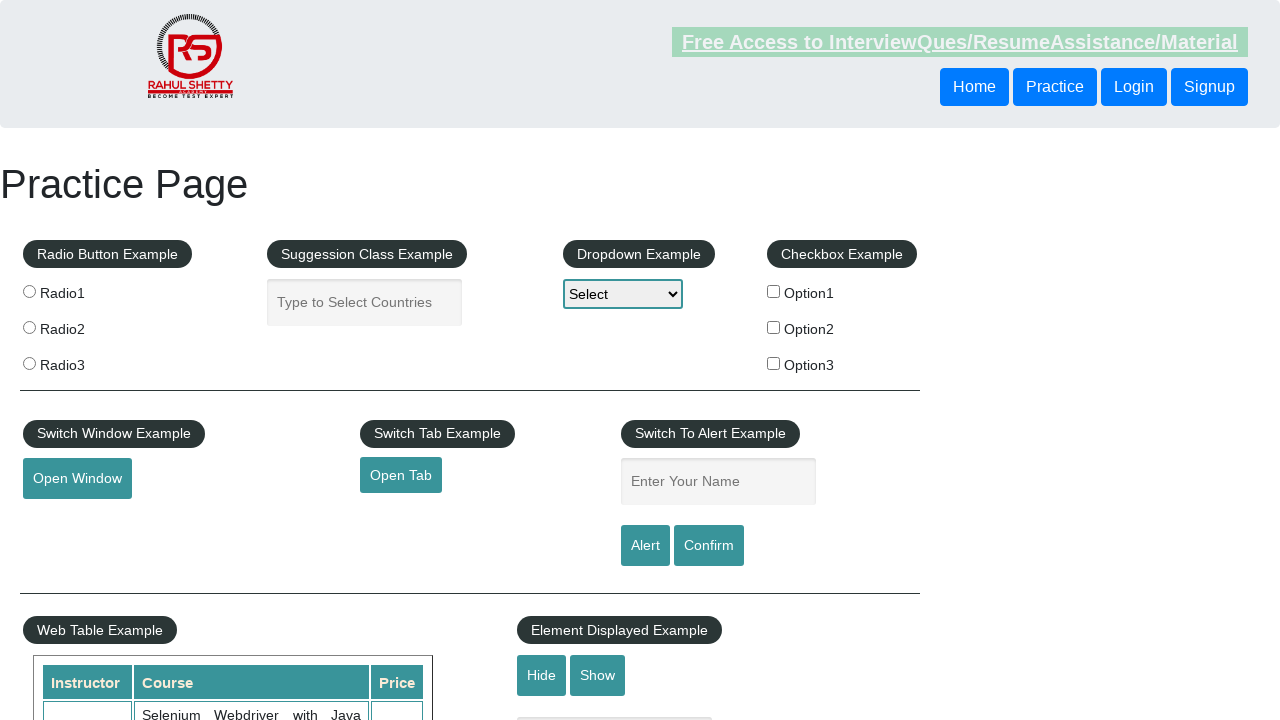

Clicked the name input field at (718, 482) on #name
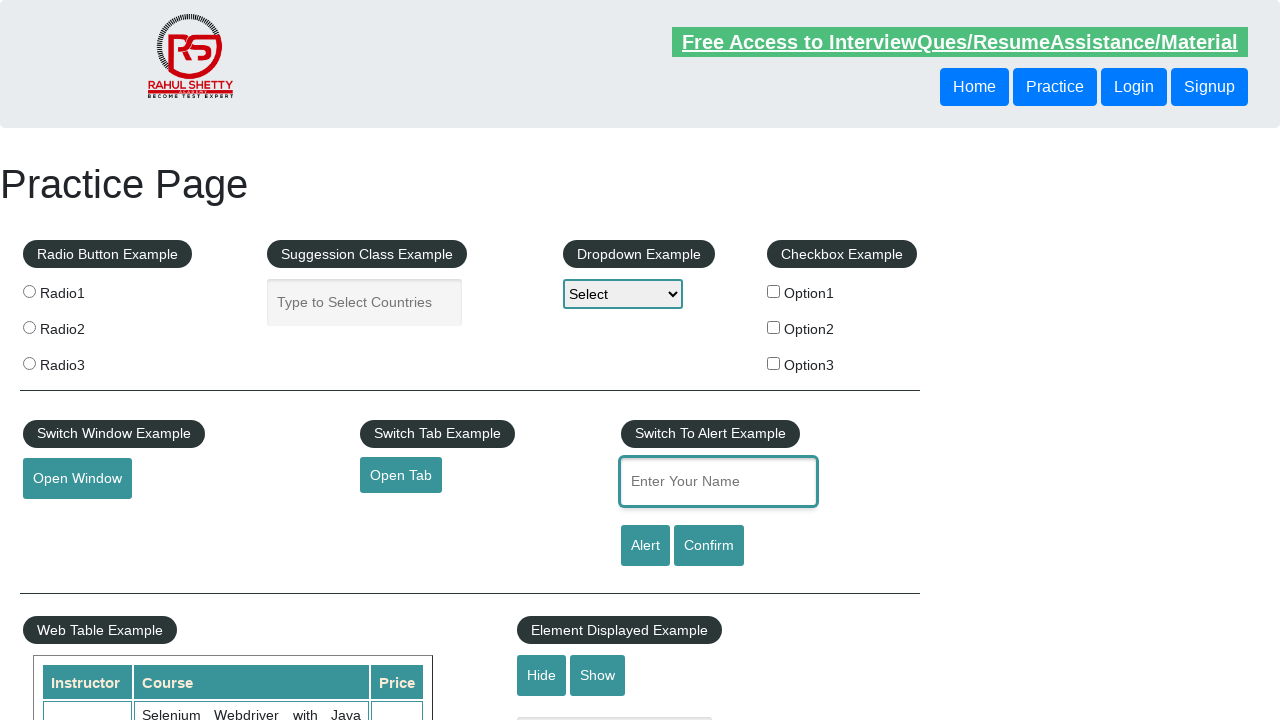

Filled name input field with 'Pallavi' on #name
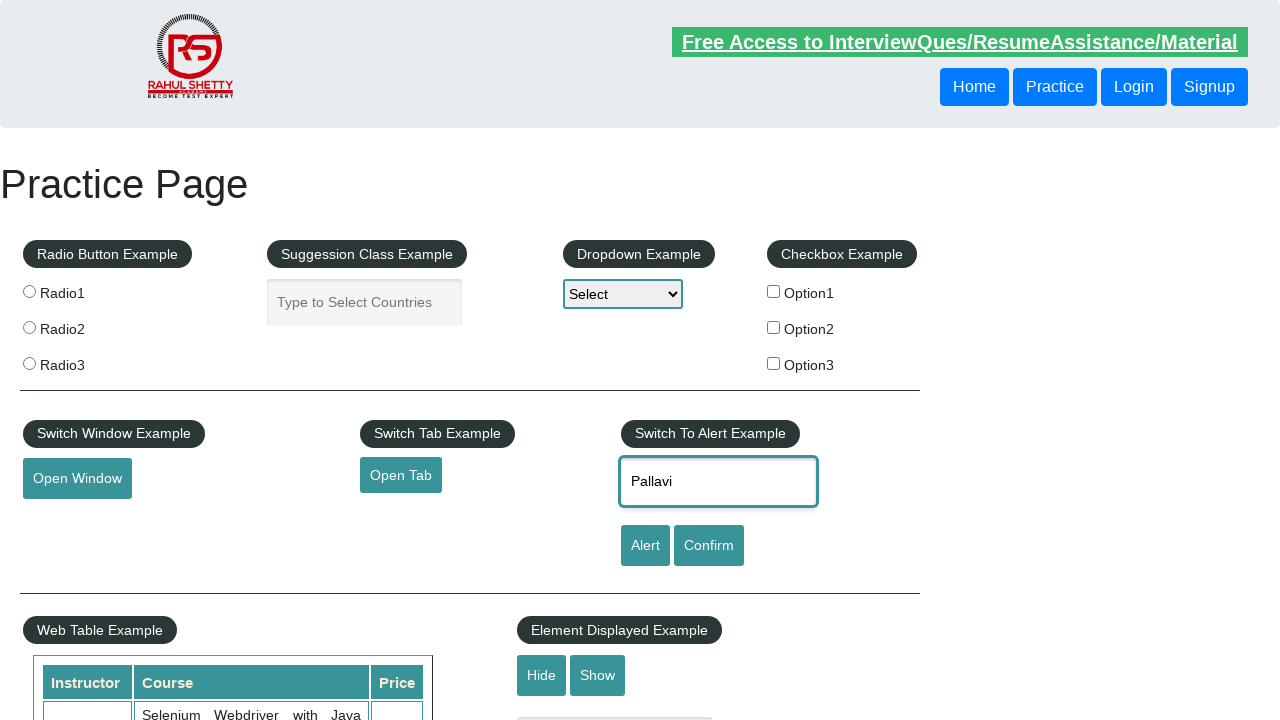

Clicked the alert button at (645, 546) on #alertbtn
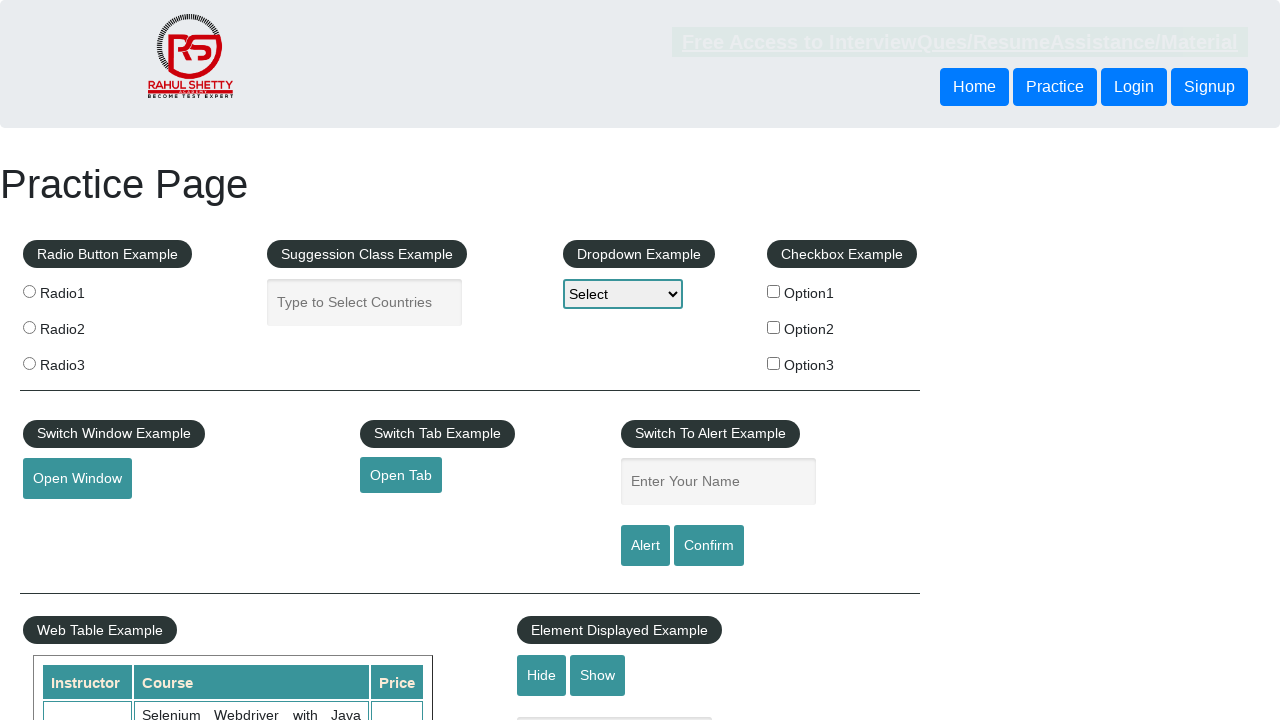

Set up dialog handler to accept alerts
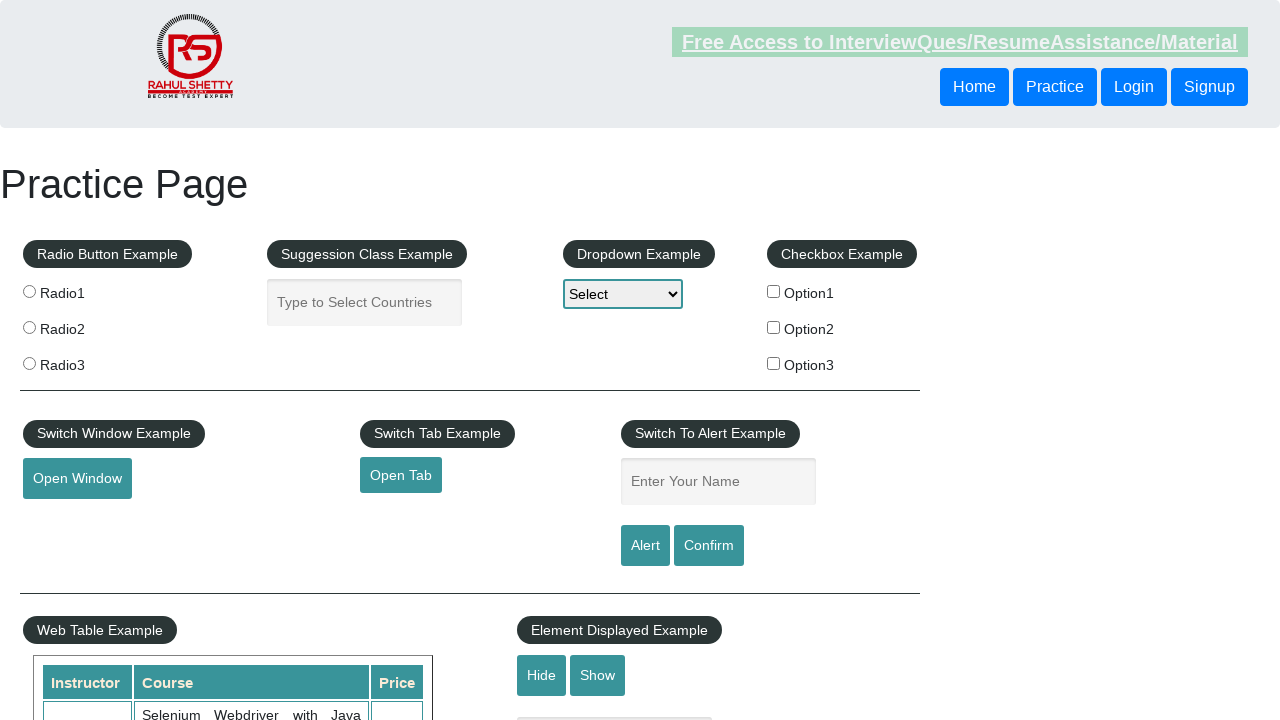

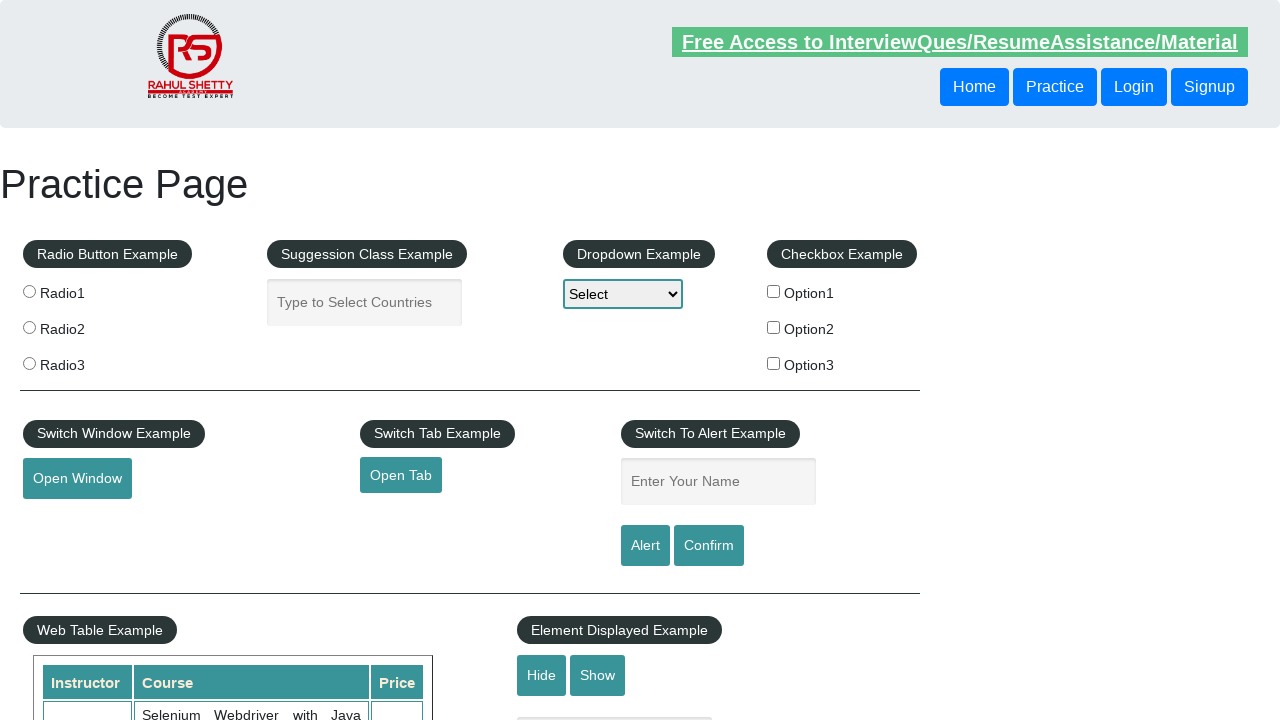